Adds uppercase task "A" to existing category "1"

Starting URL: http://qa-assignment.oblakogroup.ru/board/:nilk

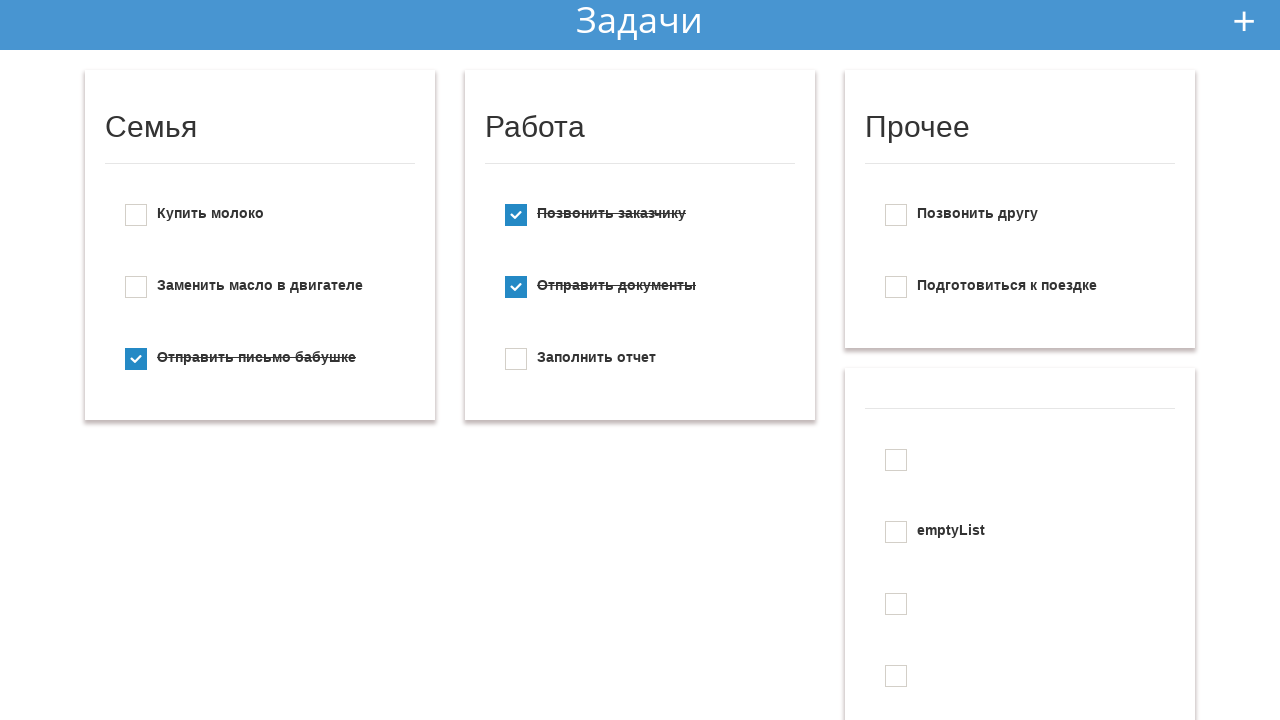

Clicked add new todo button at (1244, 21) on #add_new_todo
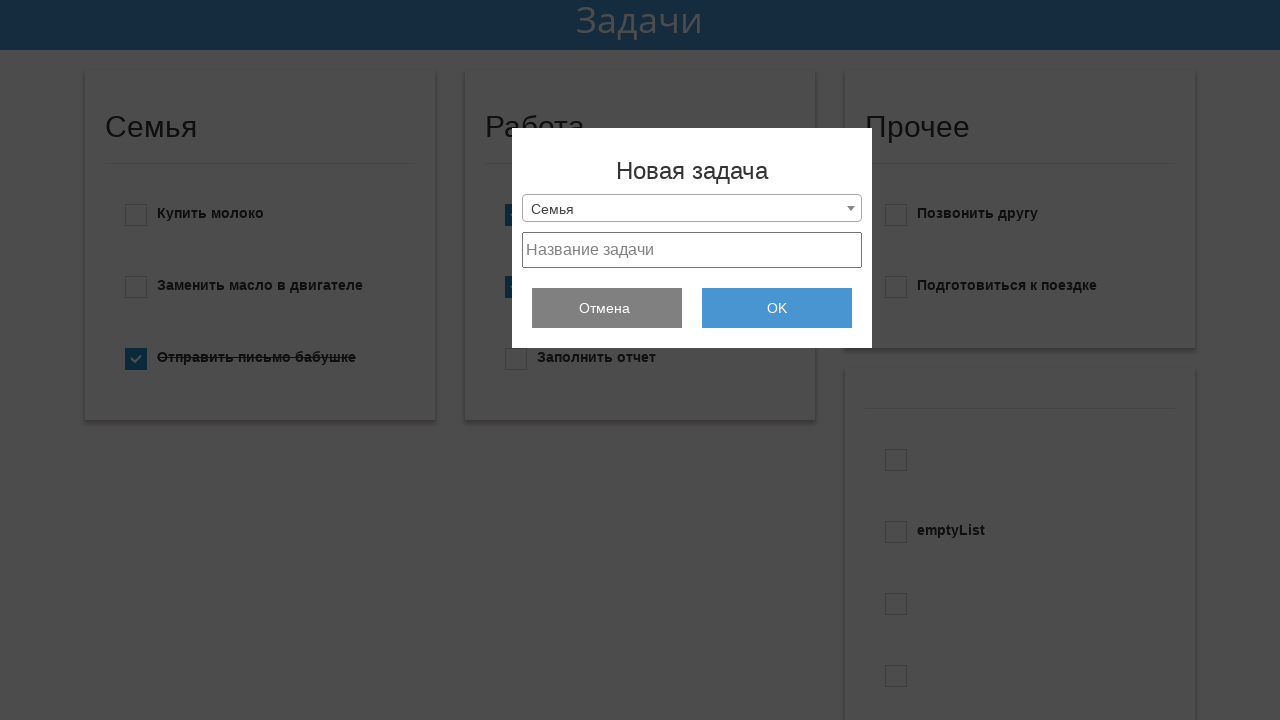

Clicked dropdown menu at (692, 208) on .selection
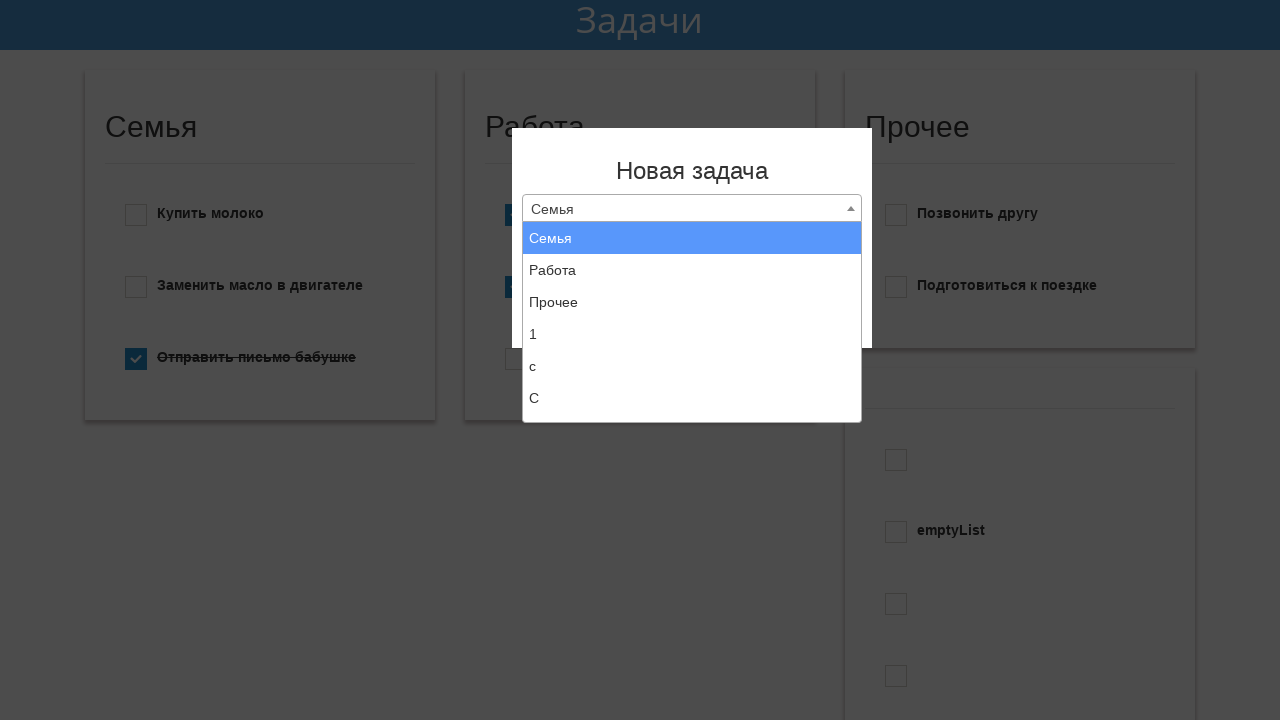

Selected 'Create new list' option at (692, 406) on xpath=//li[text()='Создать новый список']
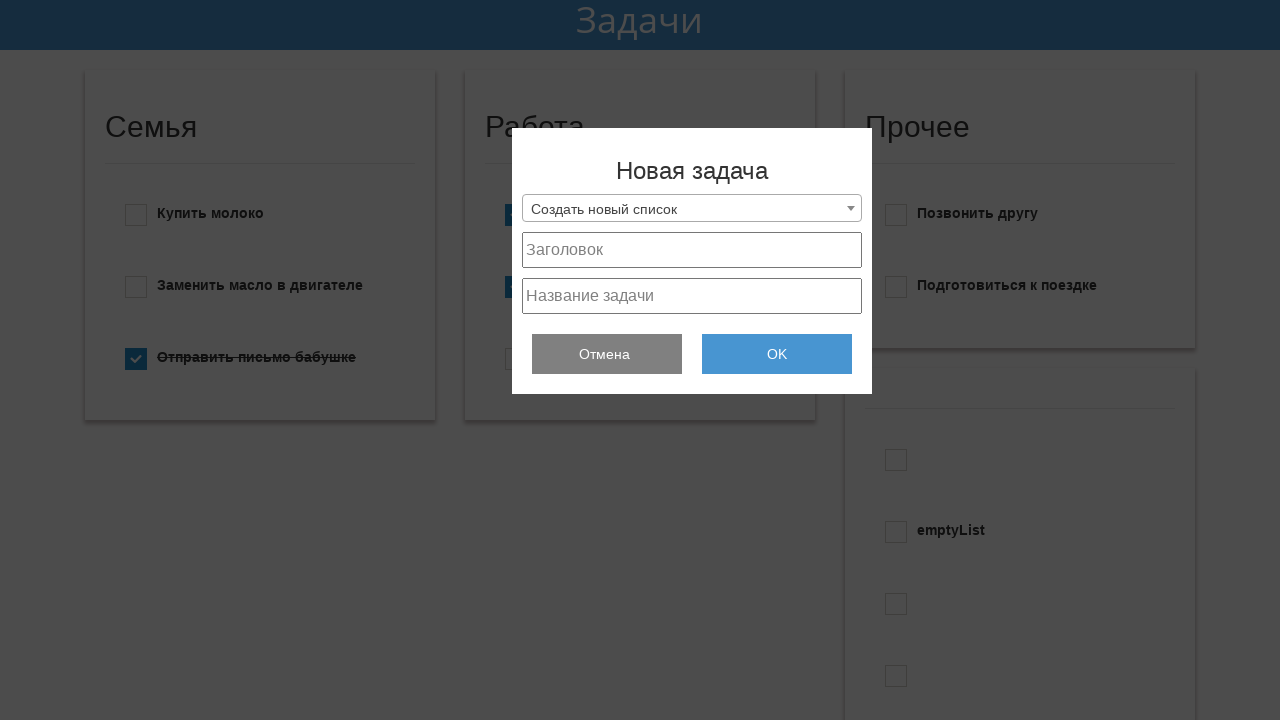

Clicked project title field at (692, 250) on #project_title
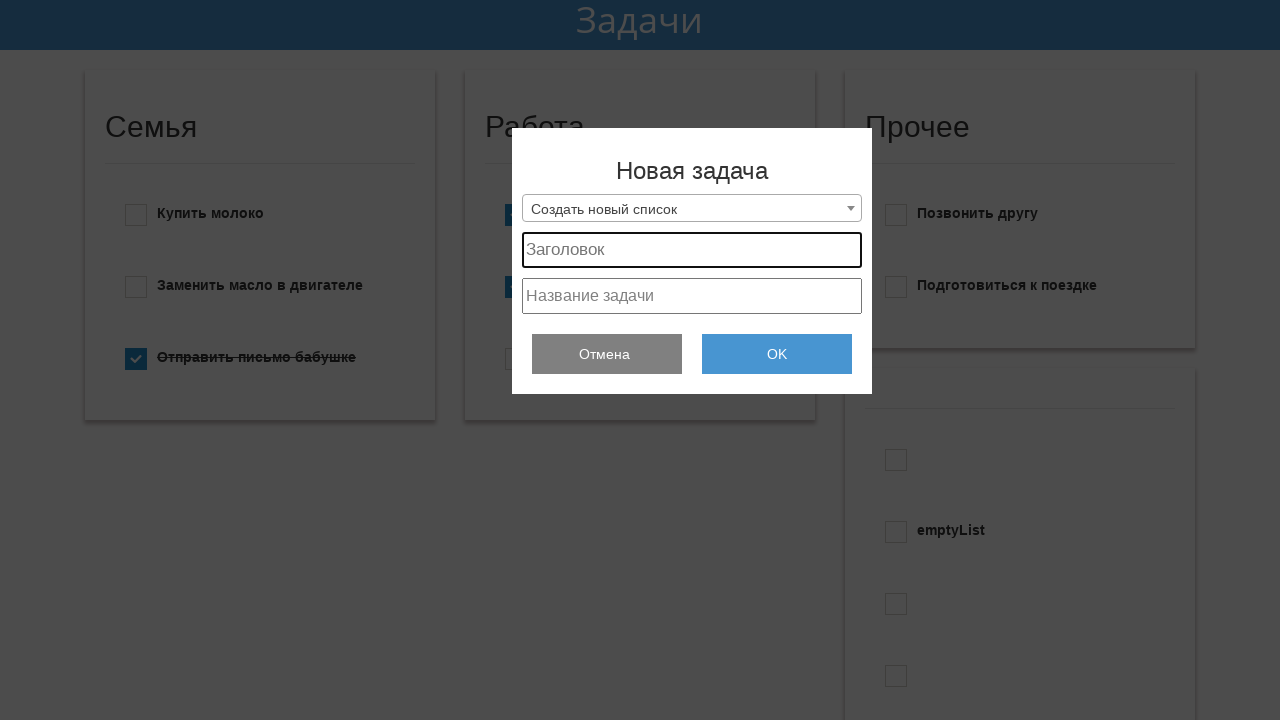

Entered list title '1' on #project_title
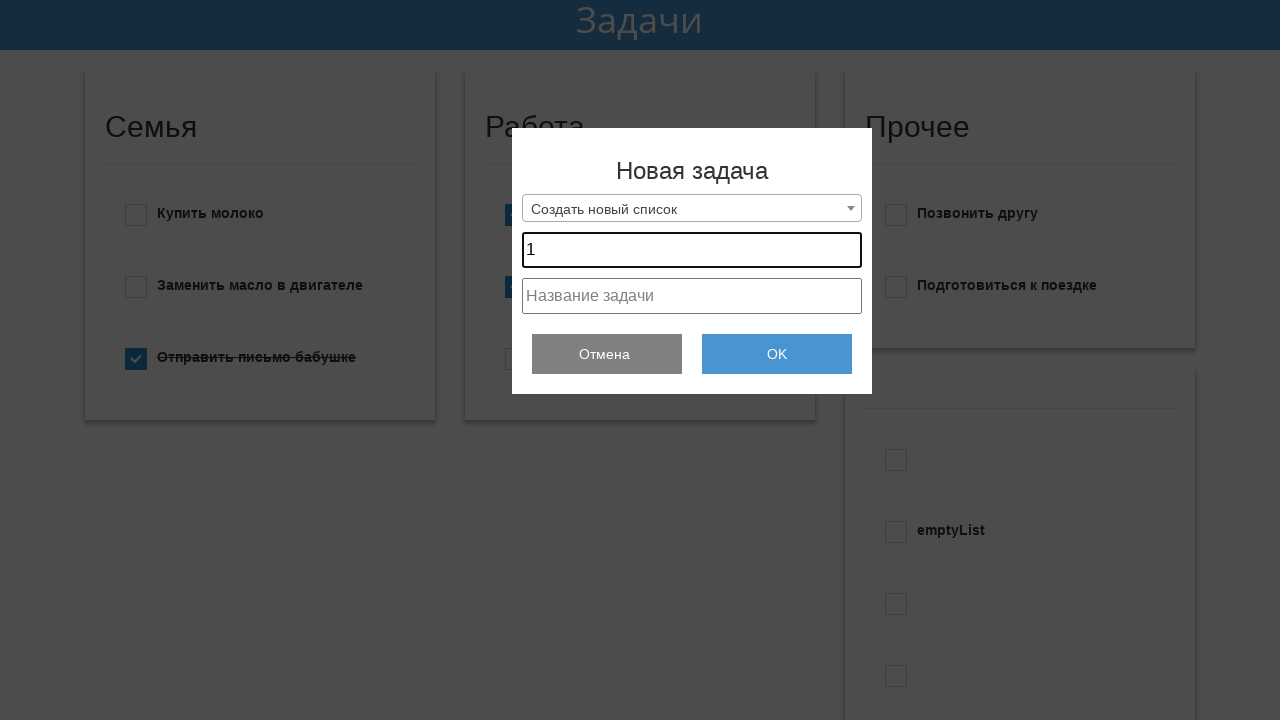

Clicked task field at (692, 296) on #project_text
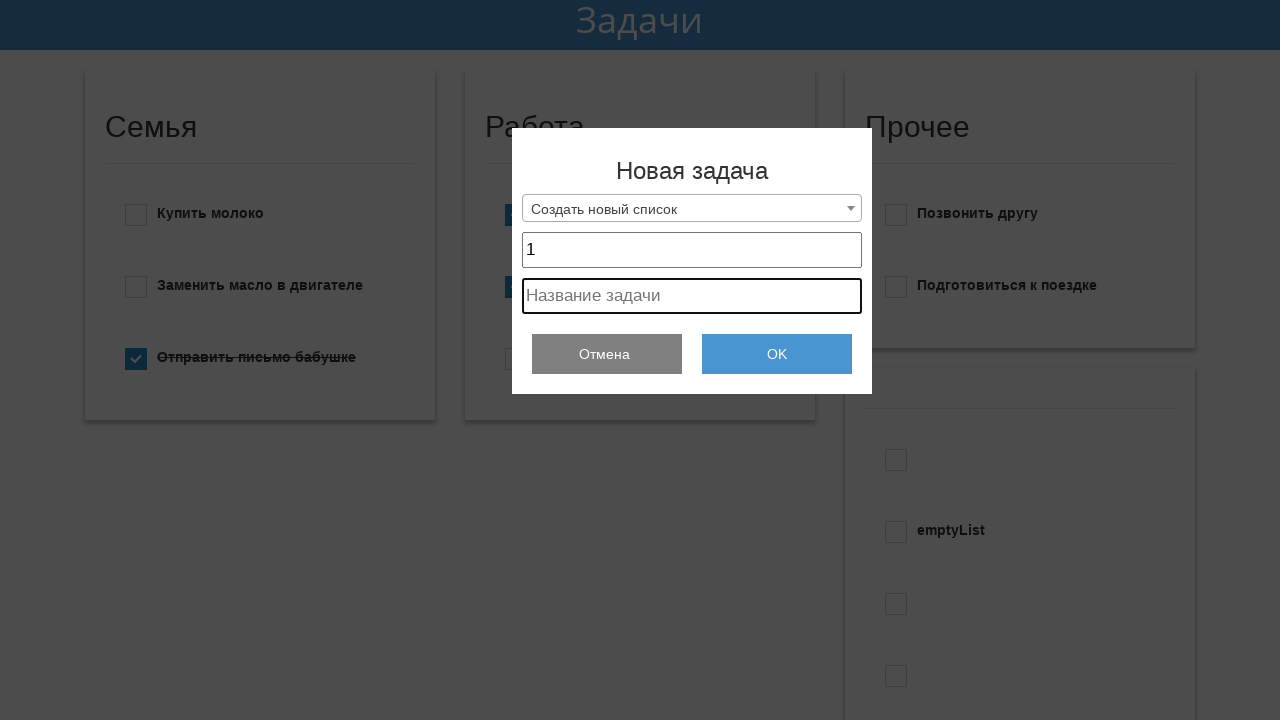

Entered task text 'A' on #project_text
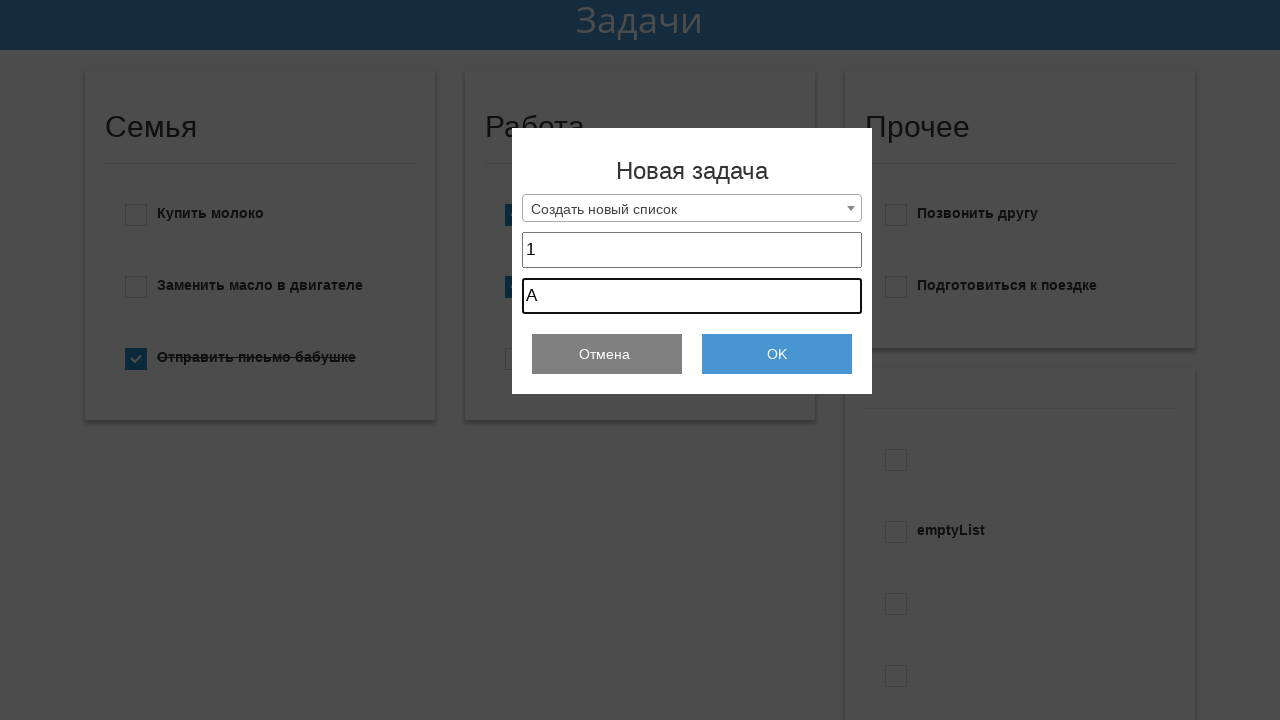

Clicked ok button to add task at (777, 354) on .add_todo
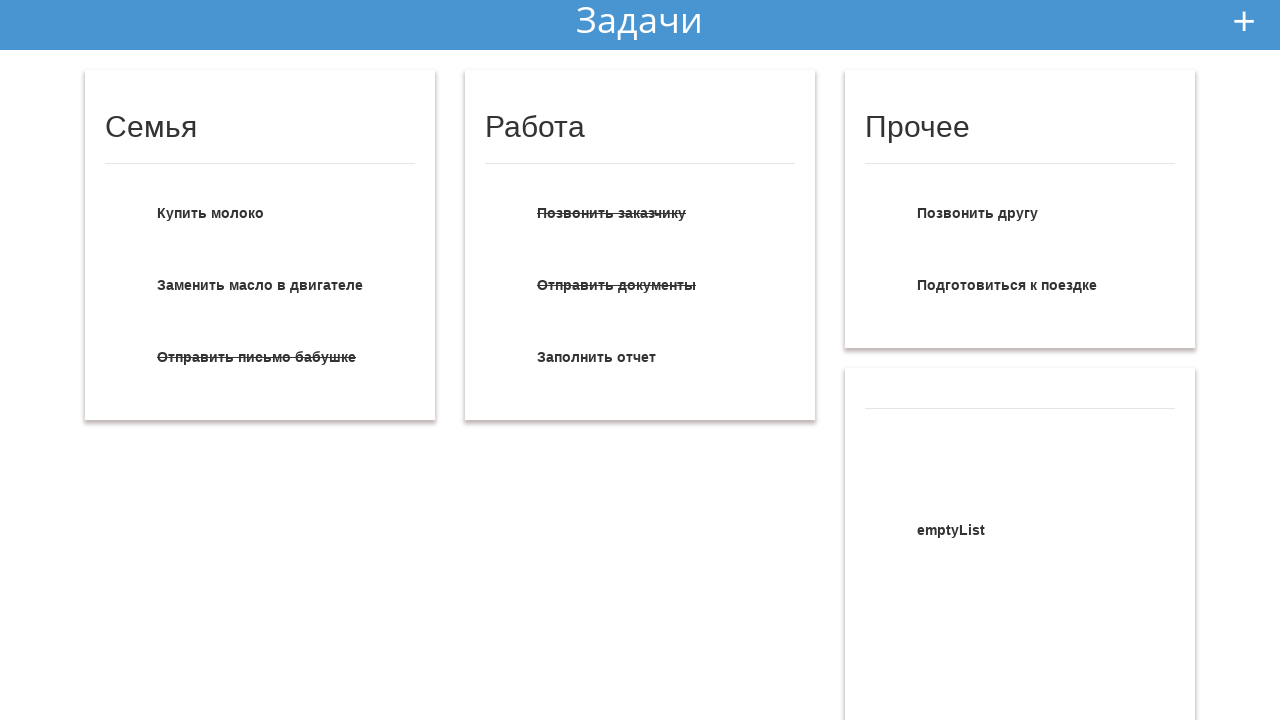

Verified that category '1' with task 'A' was created
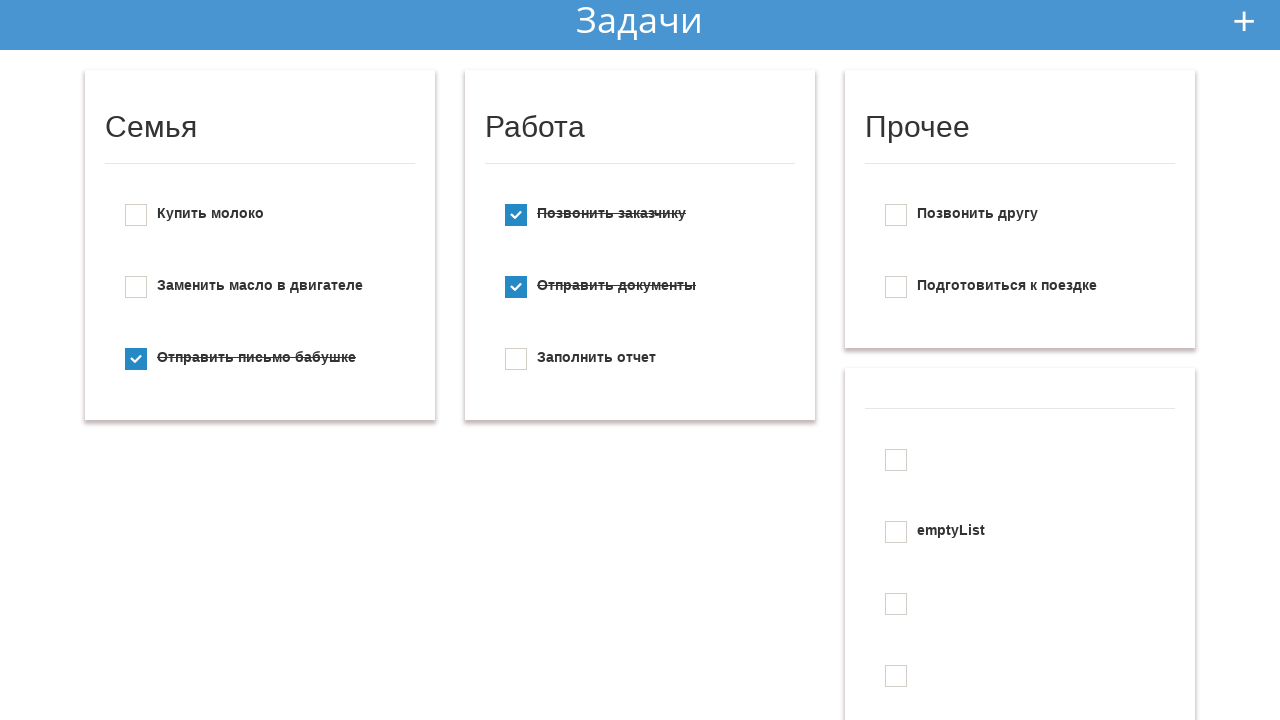

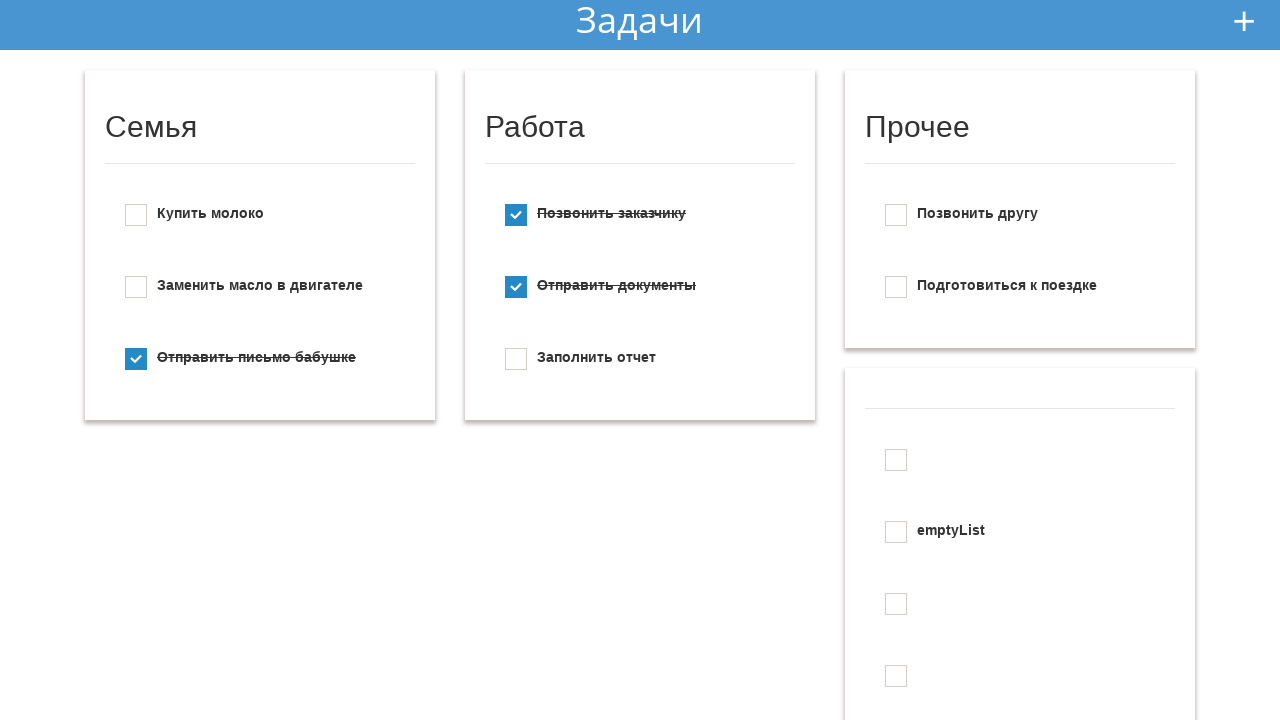